Tests that clicking the Services link in the menu navigates to the Services section

Starting URL: https://hammadrashid1997.github.io/Portfolio/

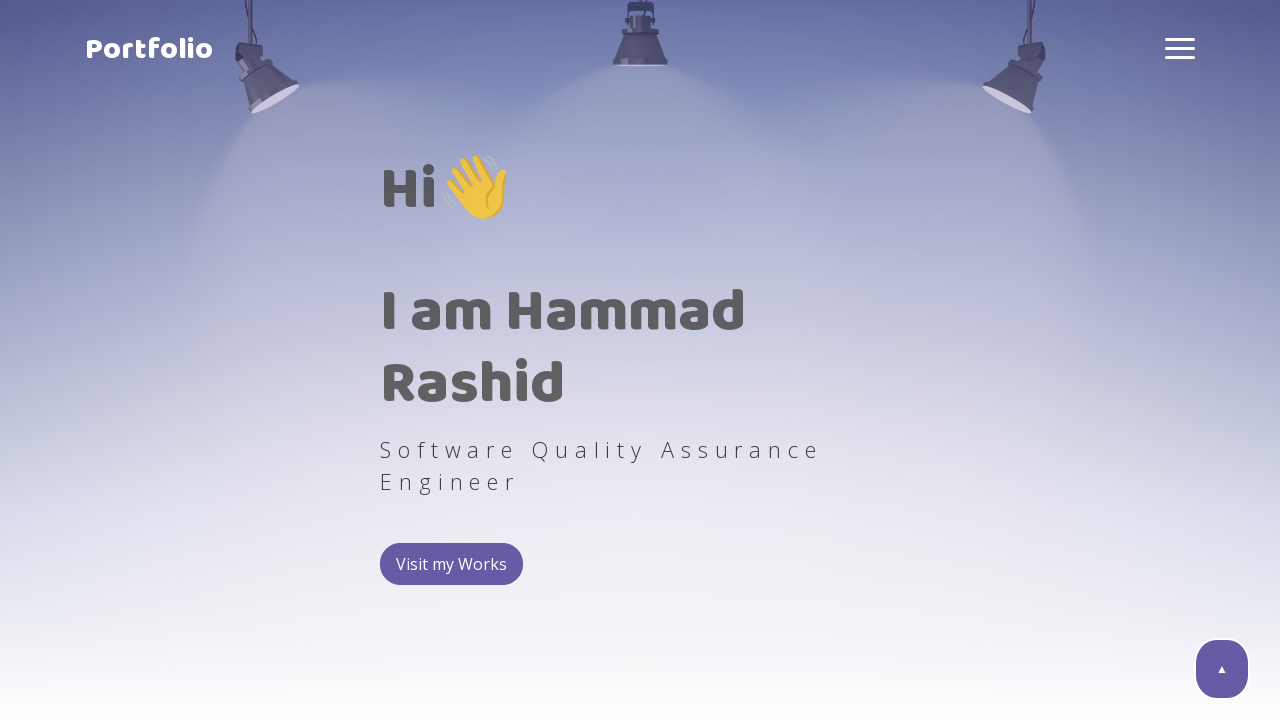

Hamburger menu box is visible
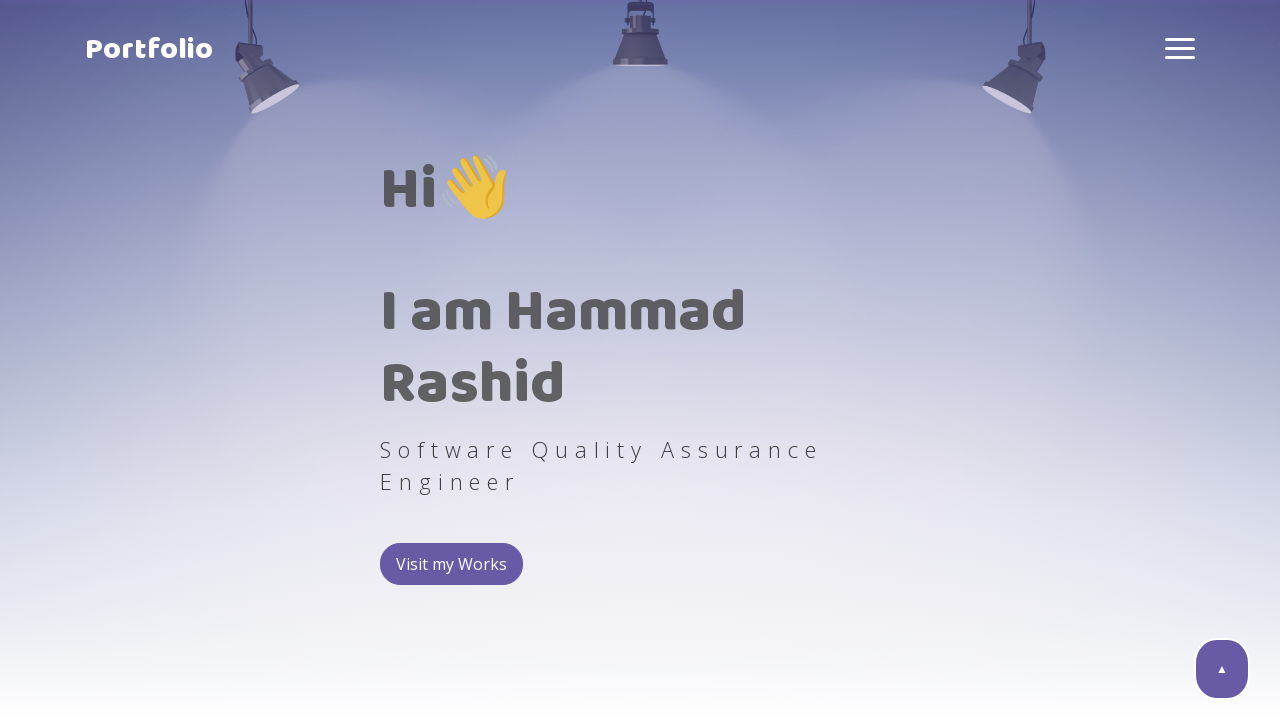

Clicked hamburger menu button to open navigation at (1180, 48) on .hamburger-box
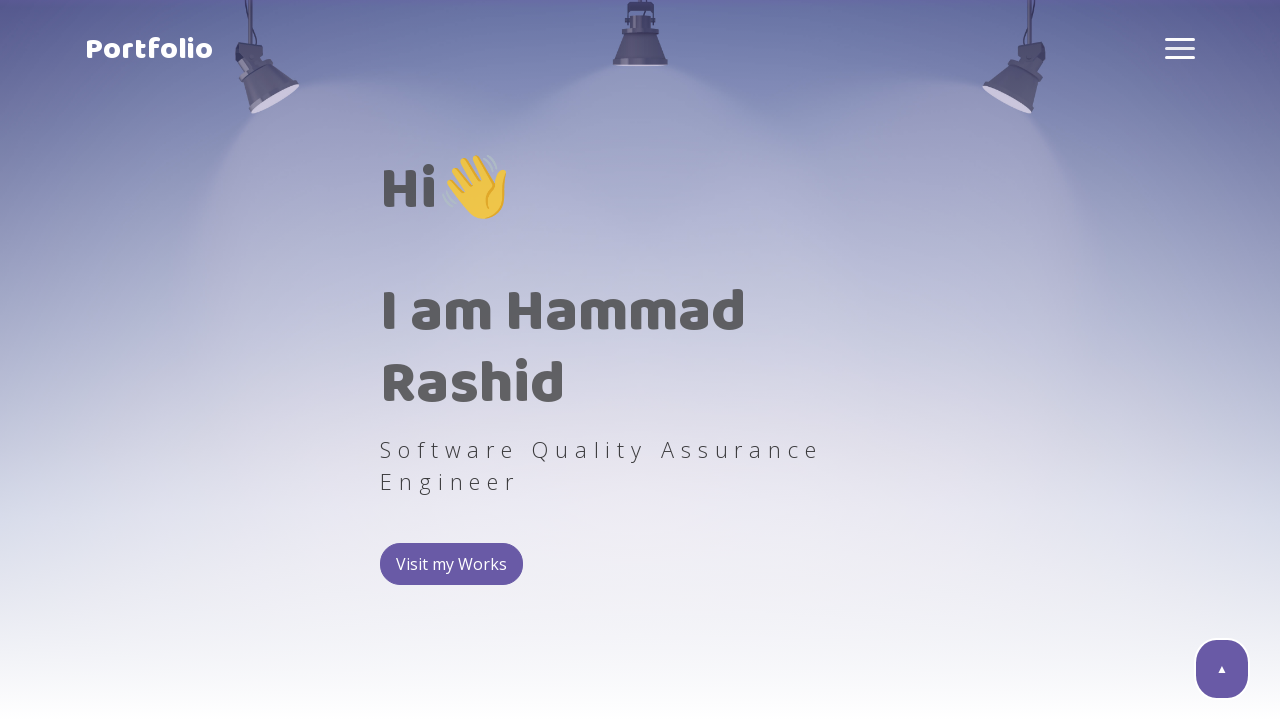

Menu opened and is now active
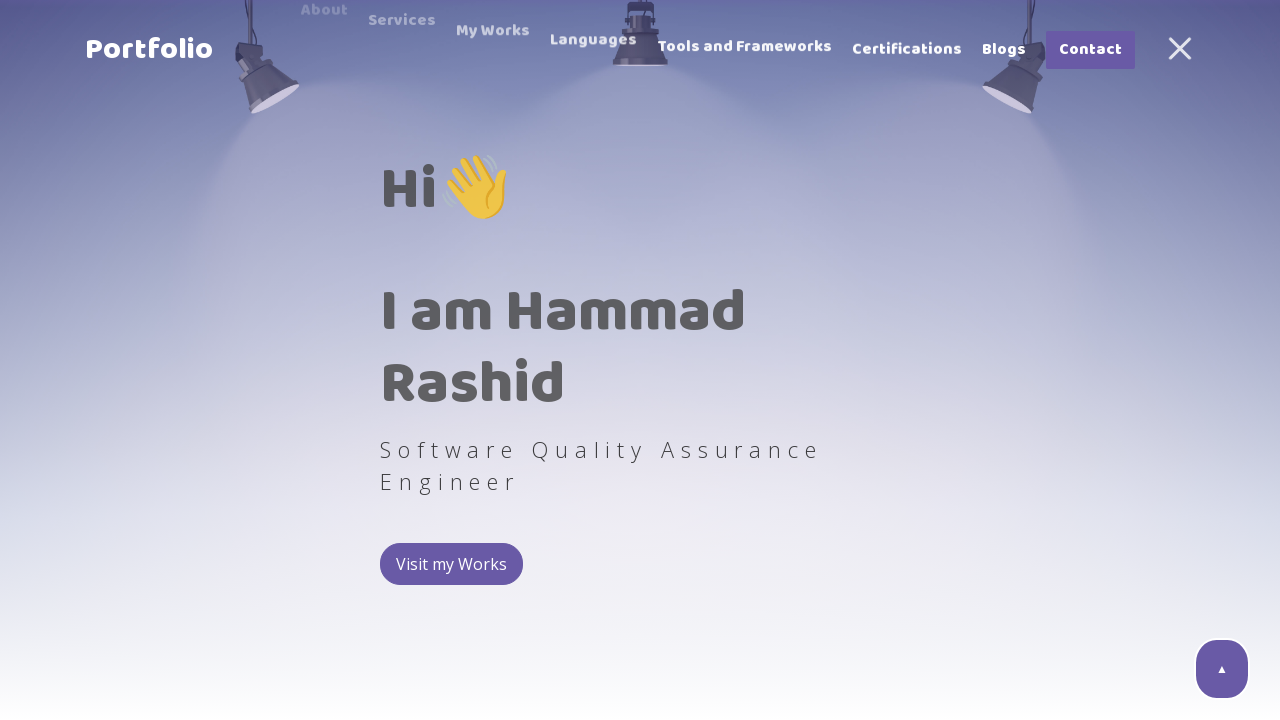

Clicked Services link in the menu at (402, 50) on .link:has-text('Services')
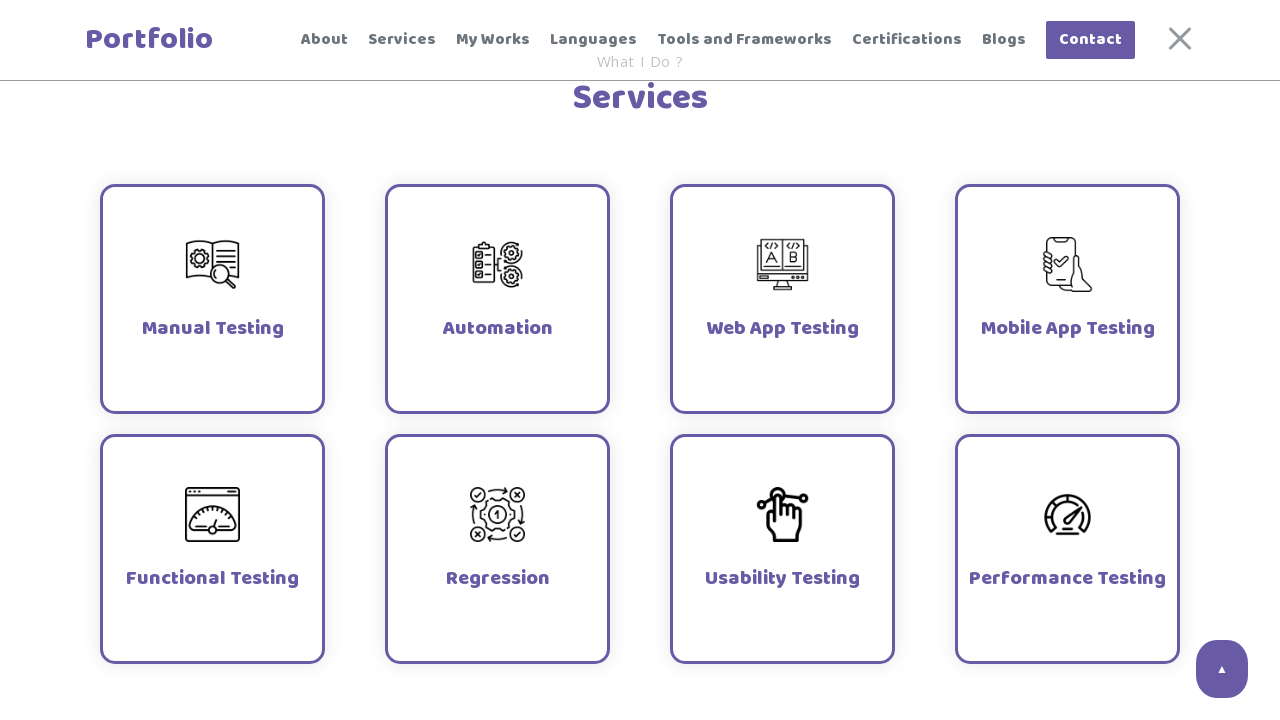

Services section is now visible - navigation successful
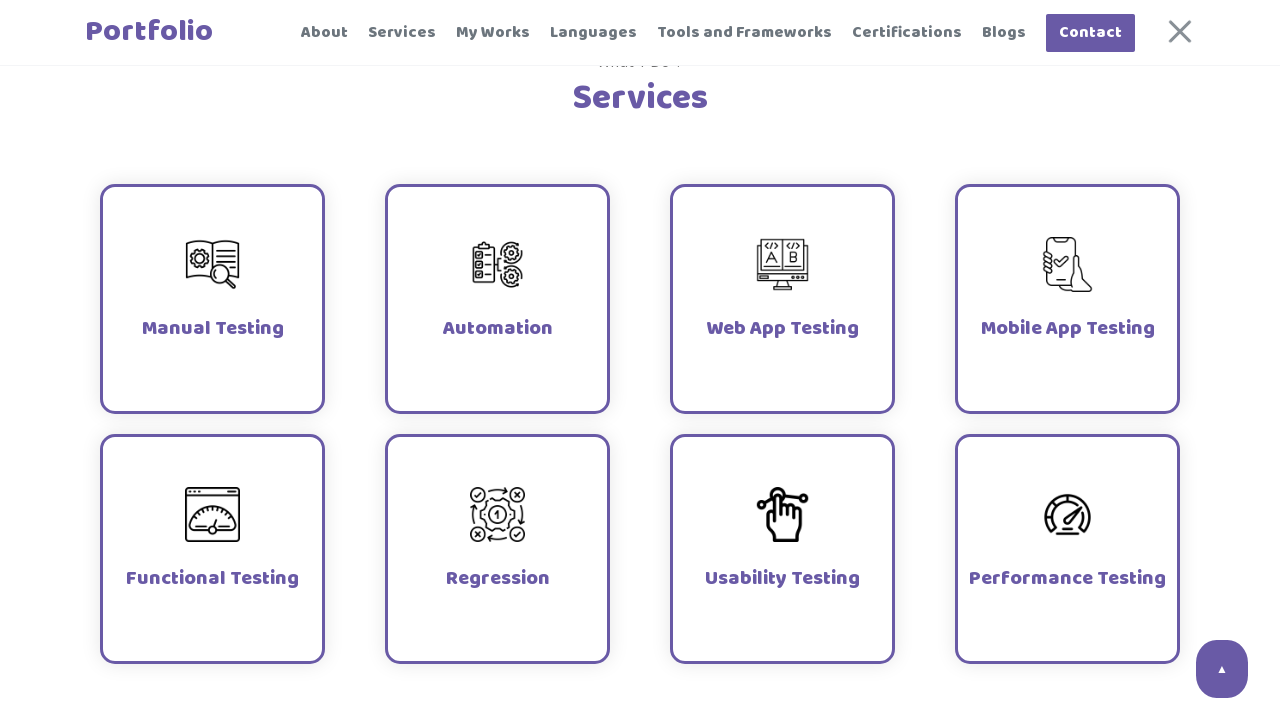

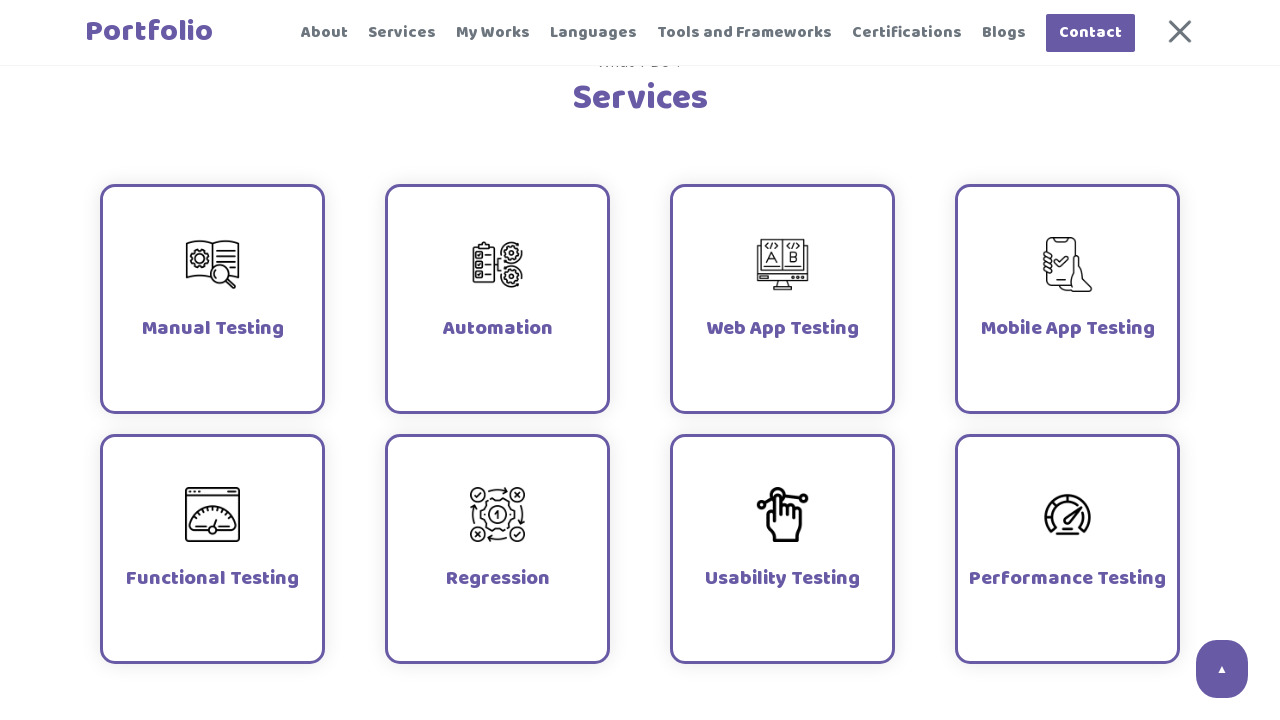